Scrolls to the copyright section and then back to the header section, extracting text from both elements

Starting URL: https://www.techtorialacademy.com/

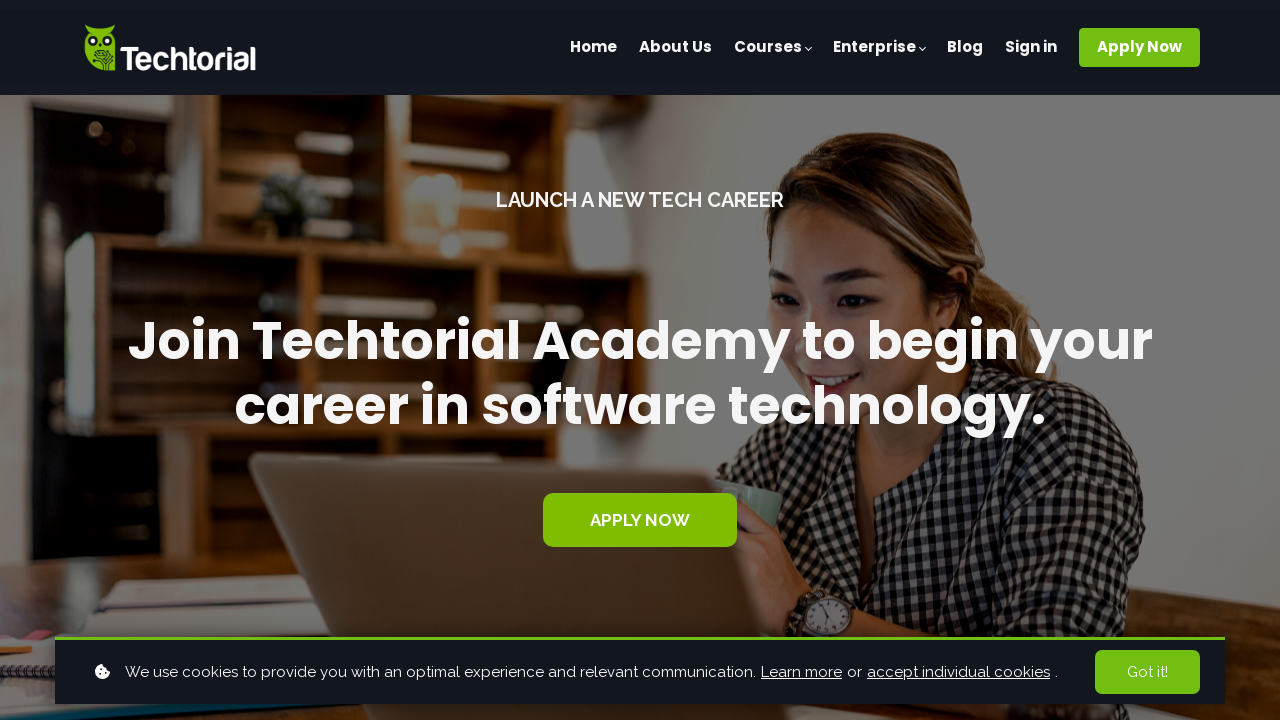

Located copyright element
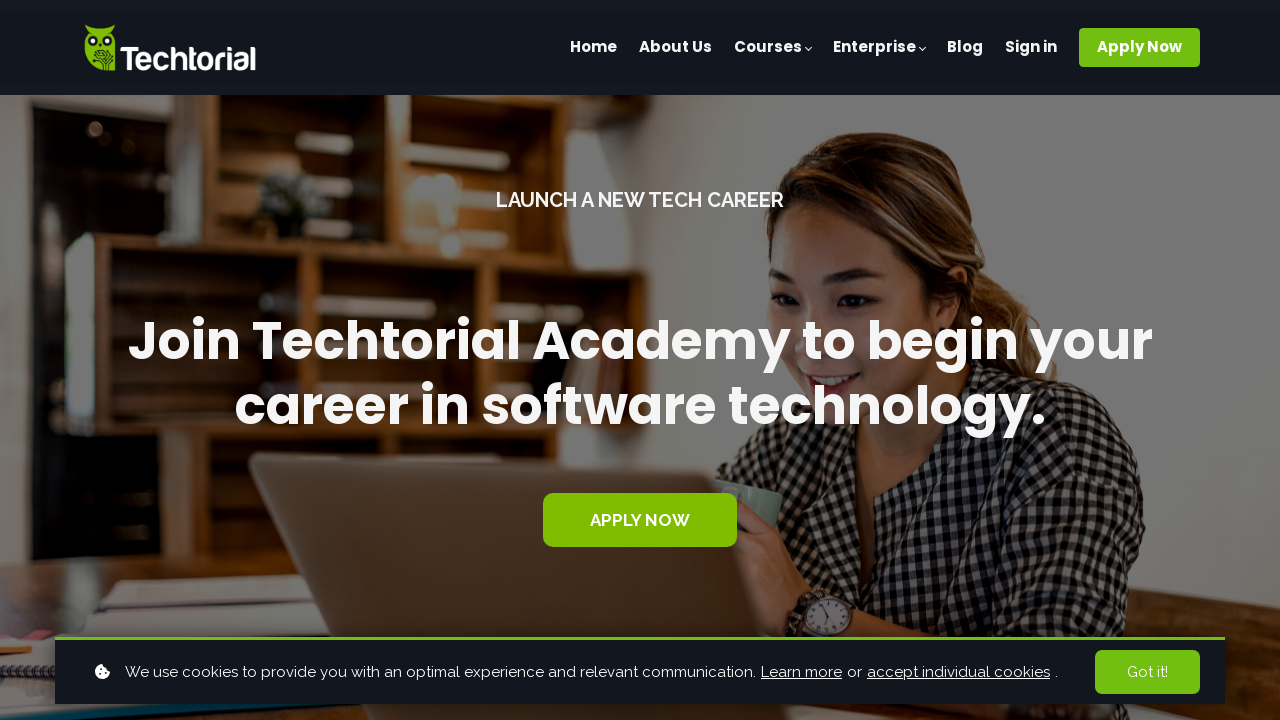

Scrolled to copyright section
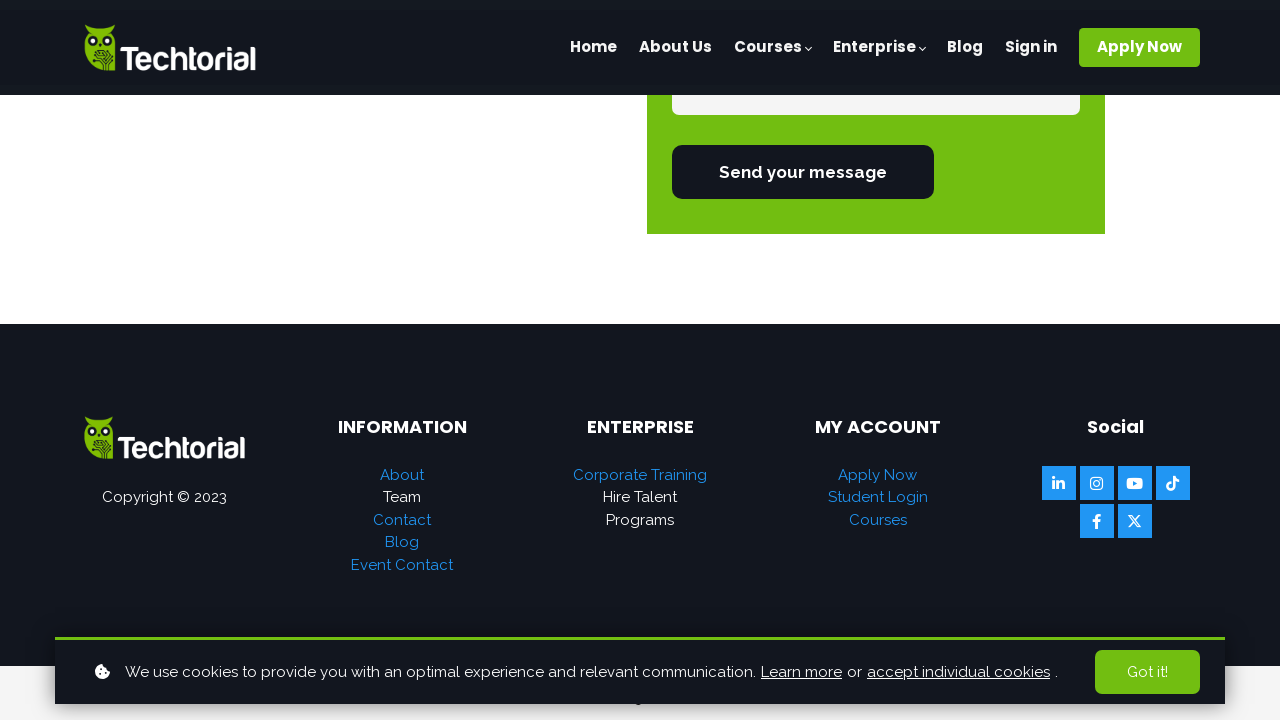

Extracted copyright text content
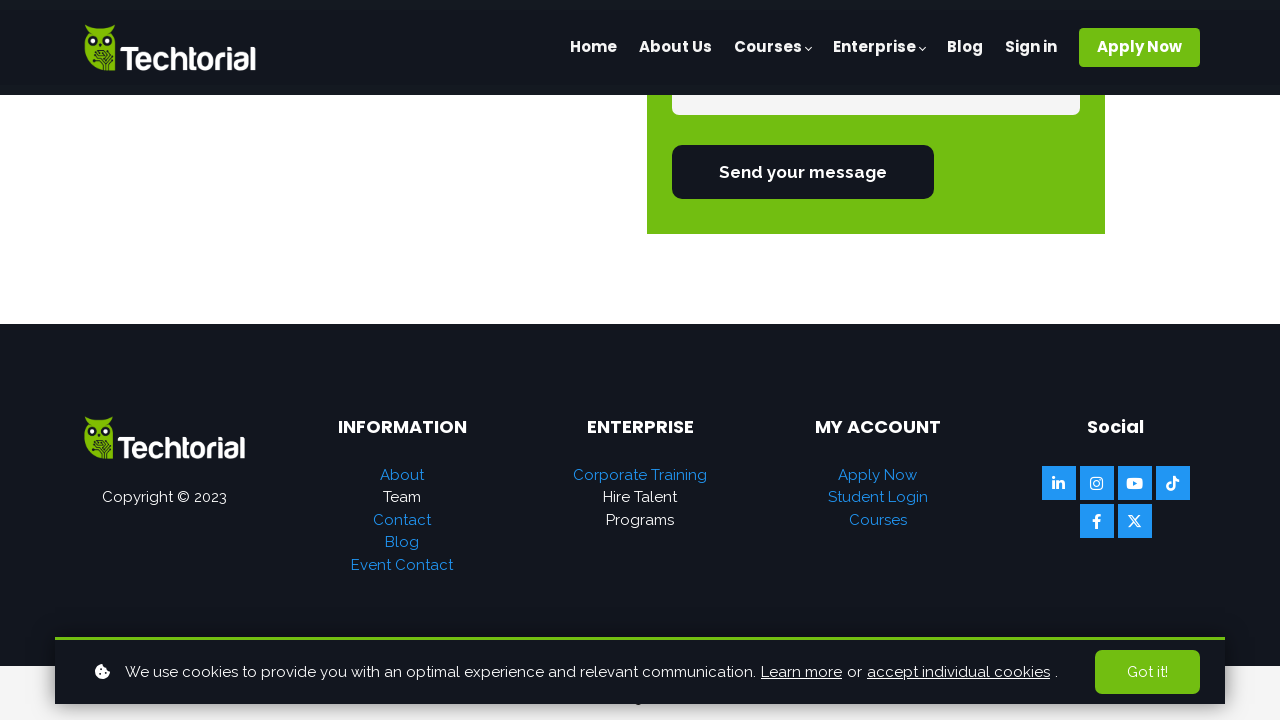

Waited 2 seconds
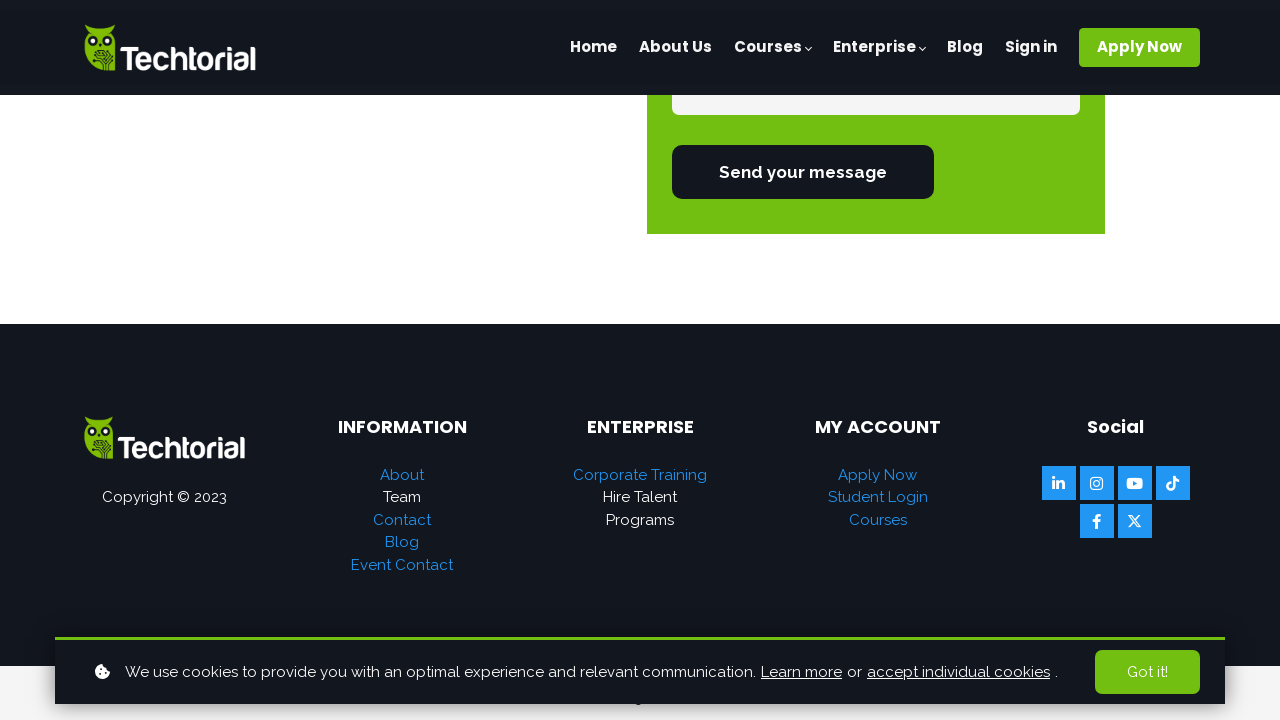

Located LAUNCH header element
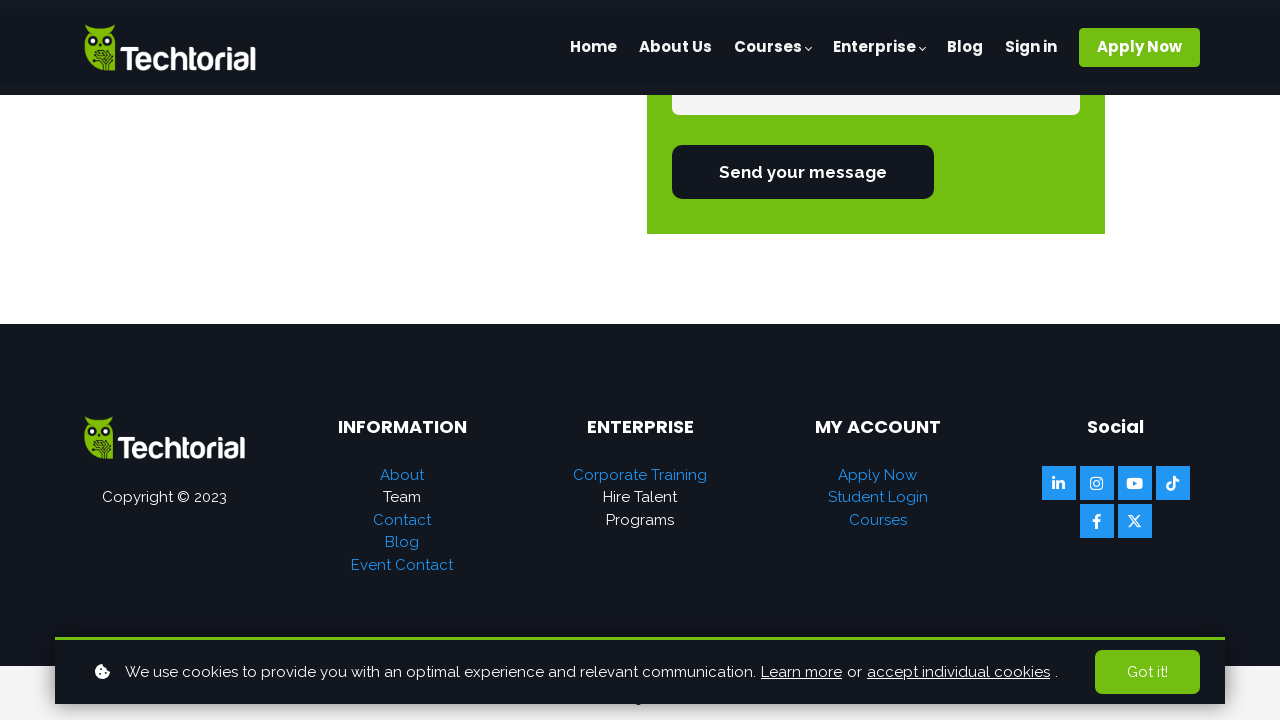

Scrolled back to header section
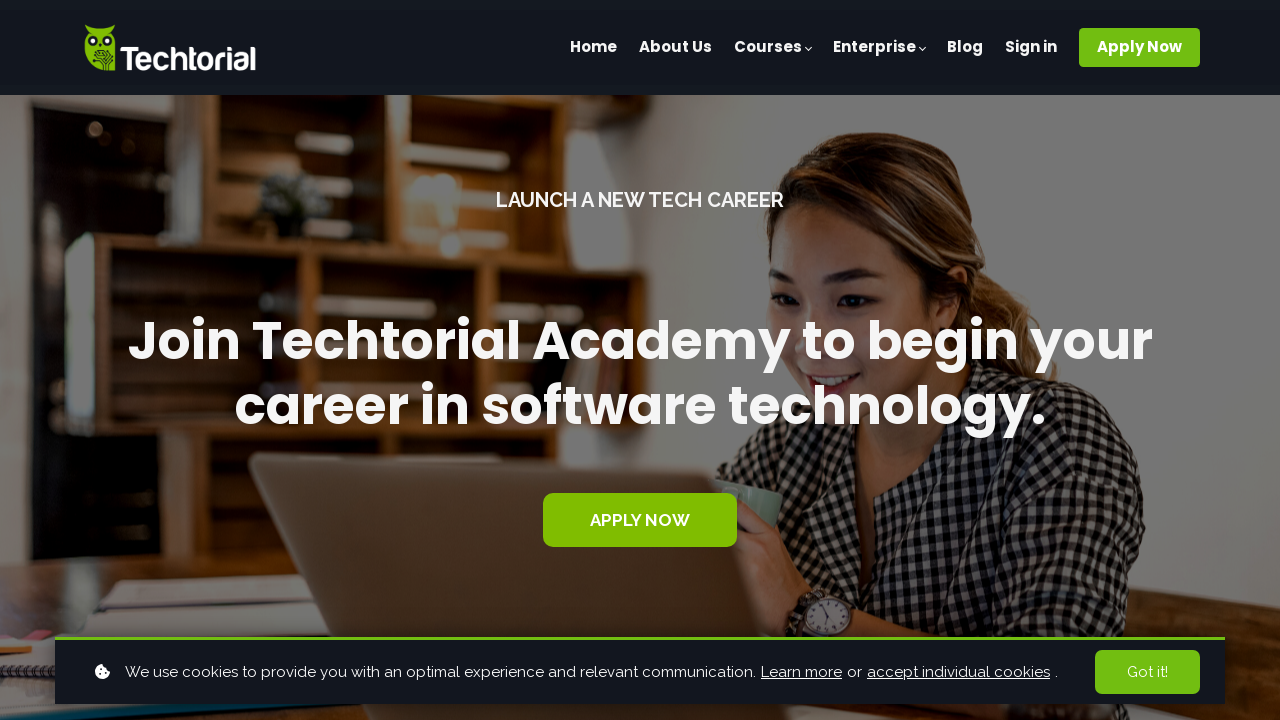

Extracted header text content
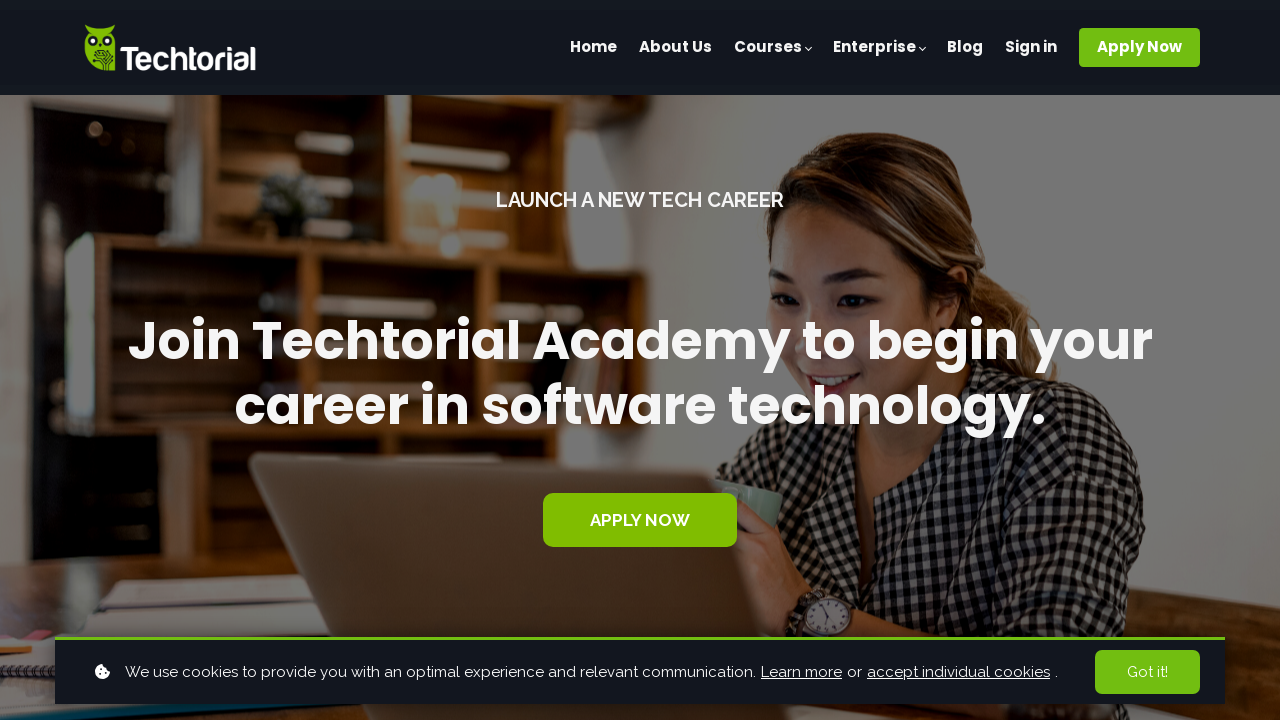

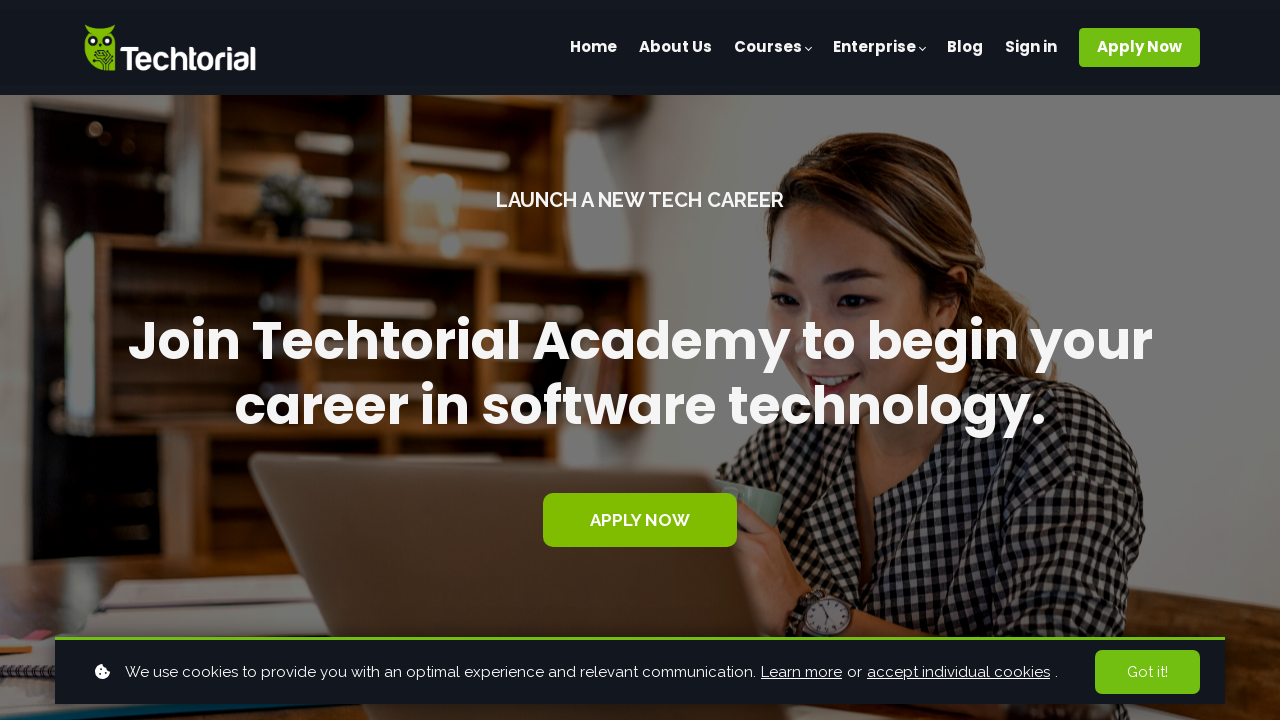